Tests visibility behavior on a UI testing playground by checking if a transparent button is visible, clicking a hide button, and then verifying the button's visibility state changes

Starting URL: http://uitestingplayground.com/visibility

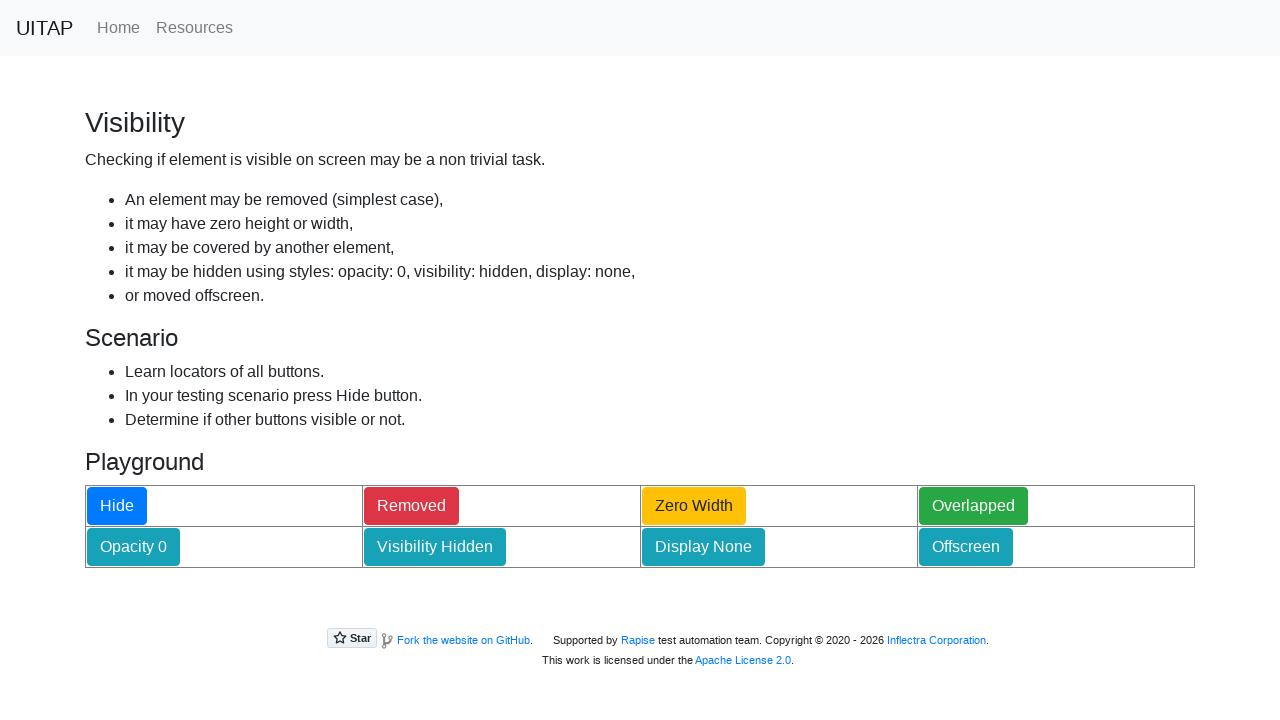

Checked if transparent button is visible before hiding
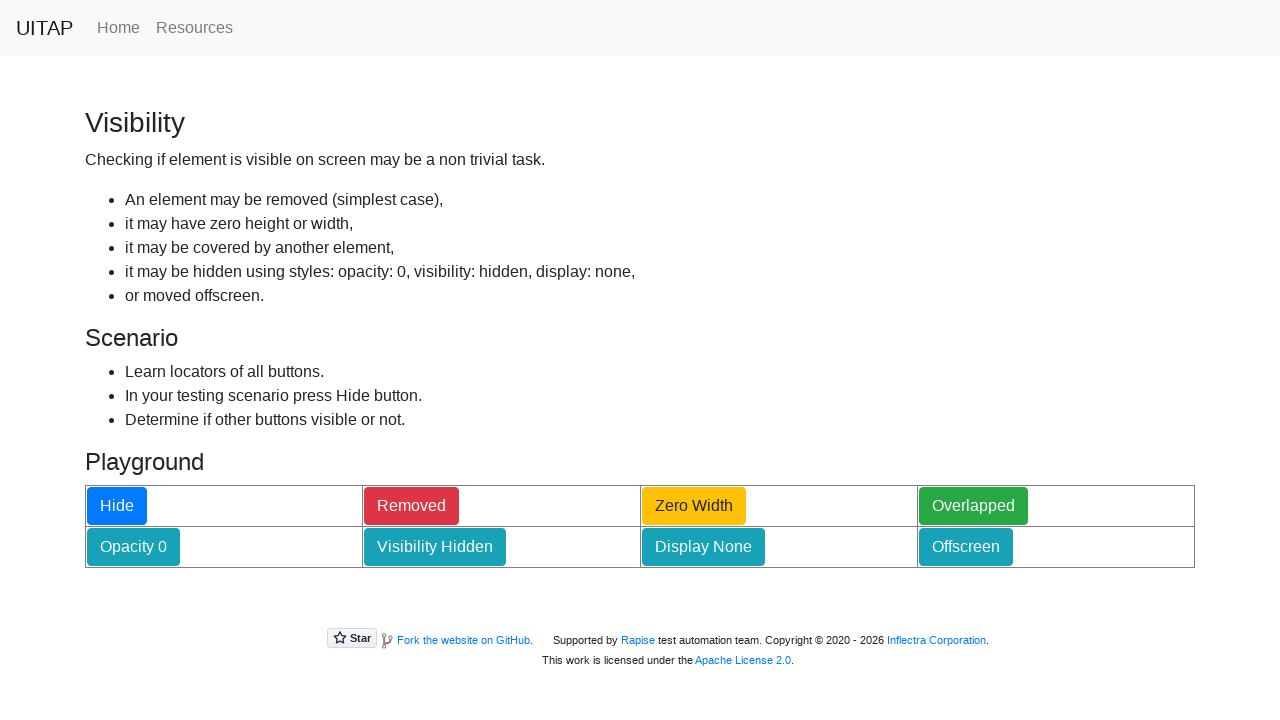

Clicked the hide button at (117, 506) on #hideButton
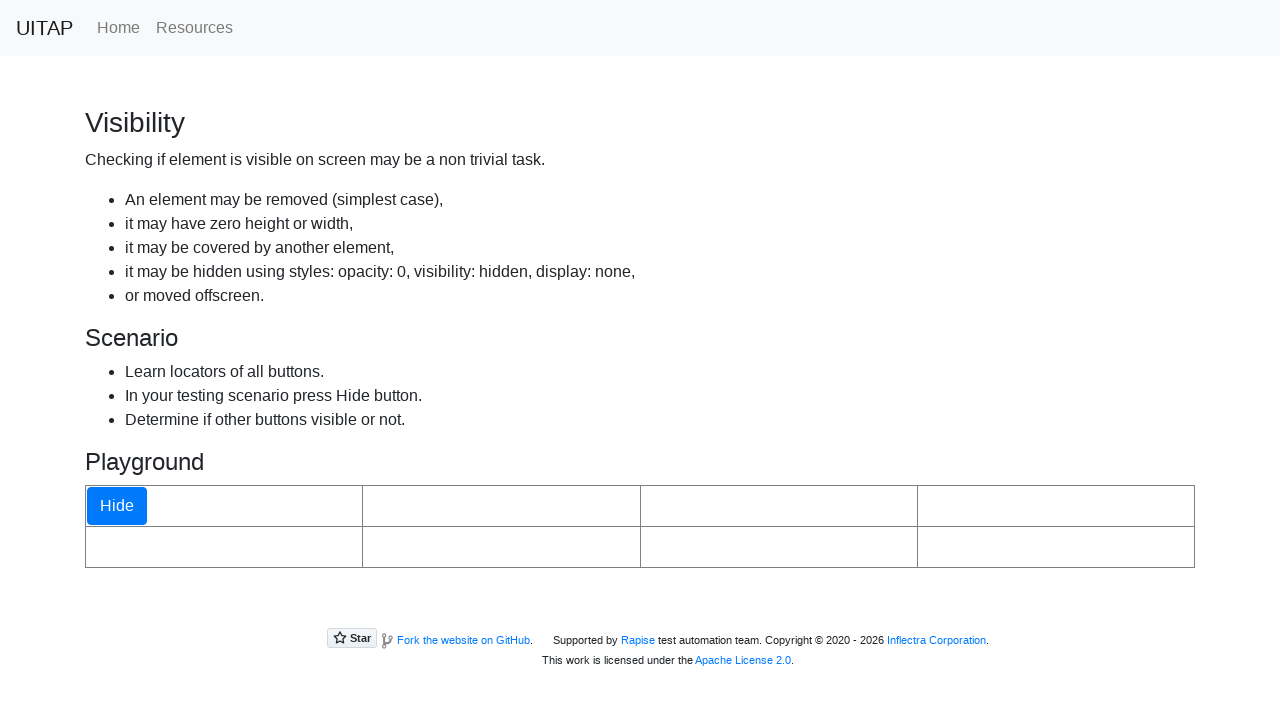

Waited for visibility change to take effect
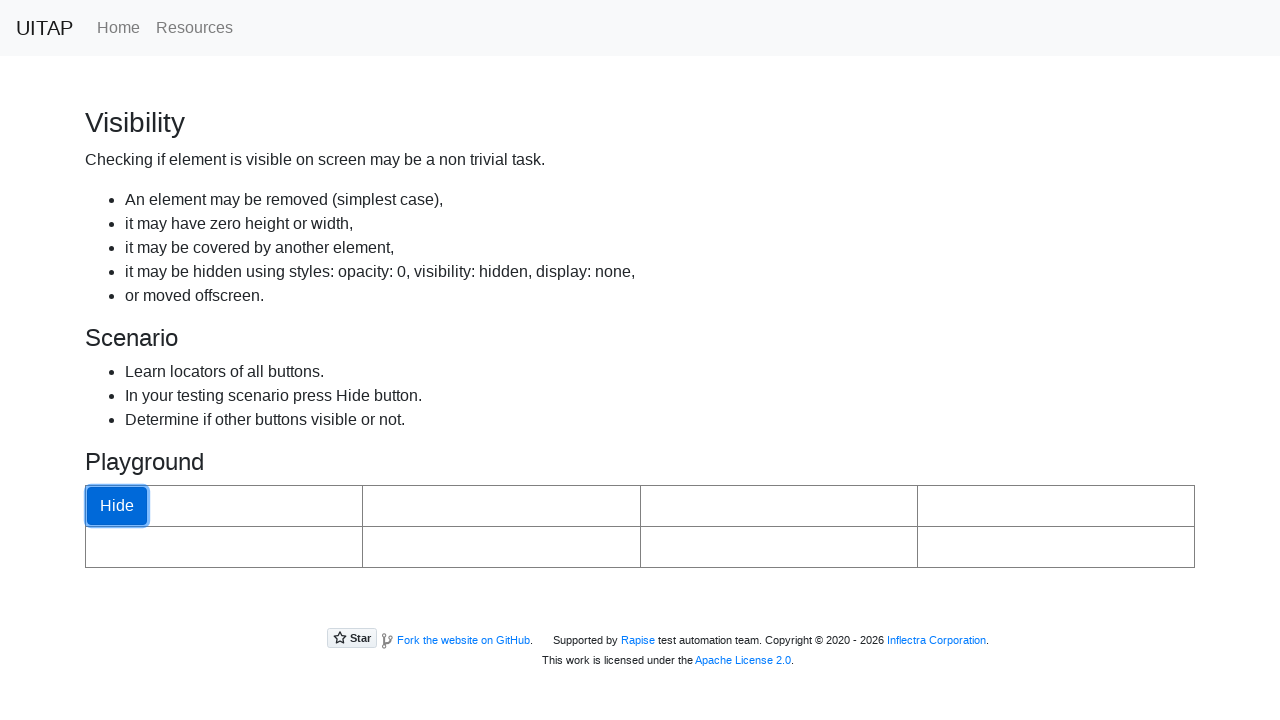

Checked if transparent button is visible after hiding
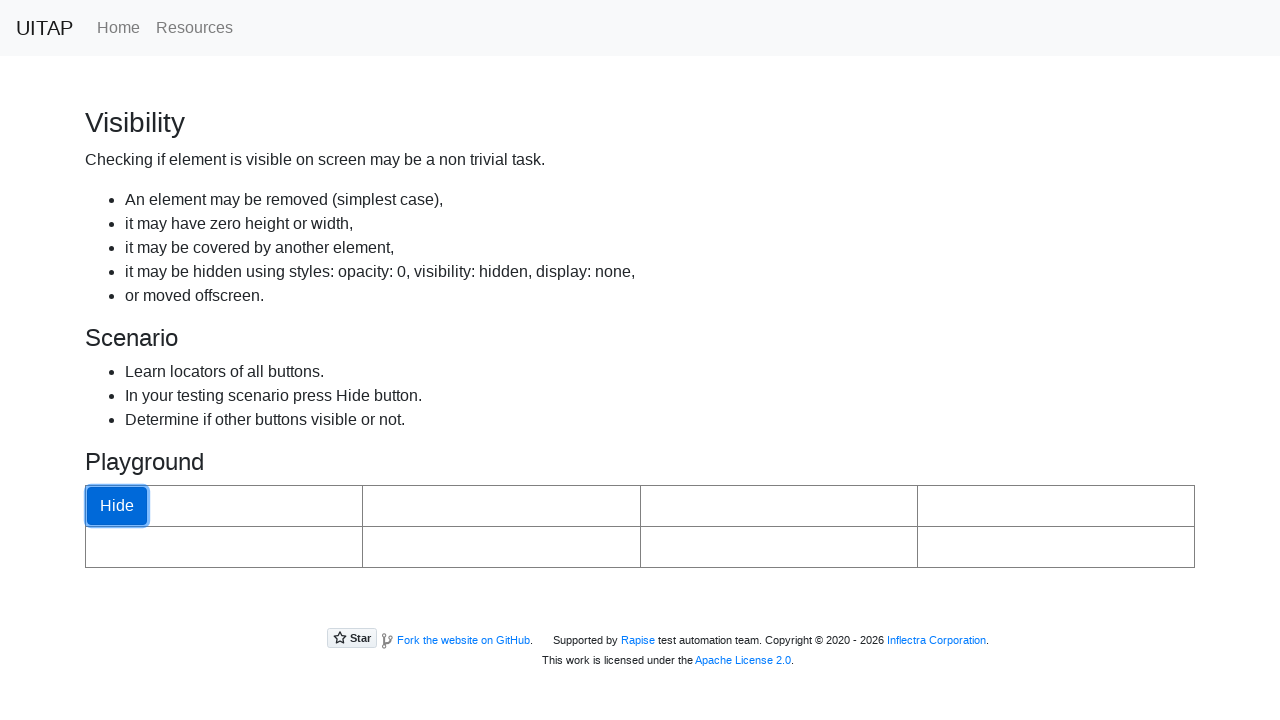

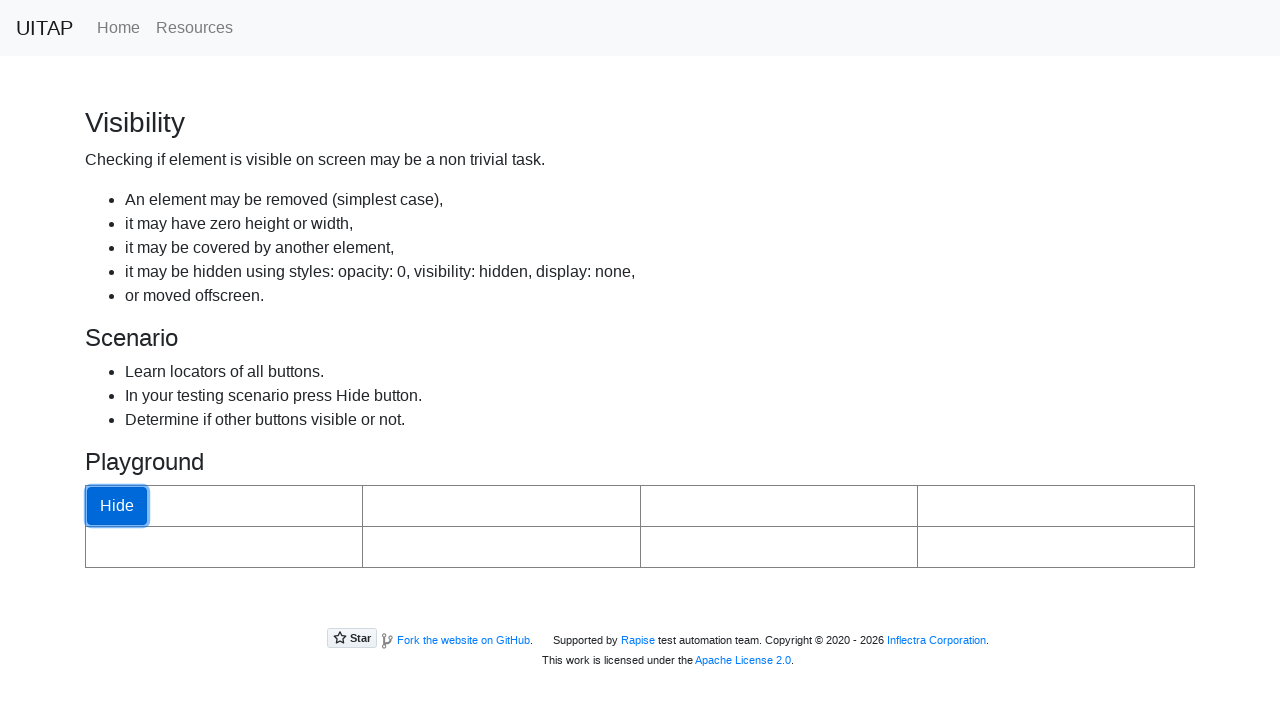